Tests a form that requires calculating the sum of two displayed numbers and selecting the result from a dropdown menu before submitting

Starting URL: http://suninjuly.github.io/selects1.html

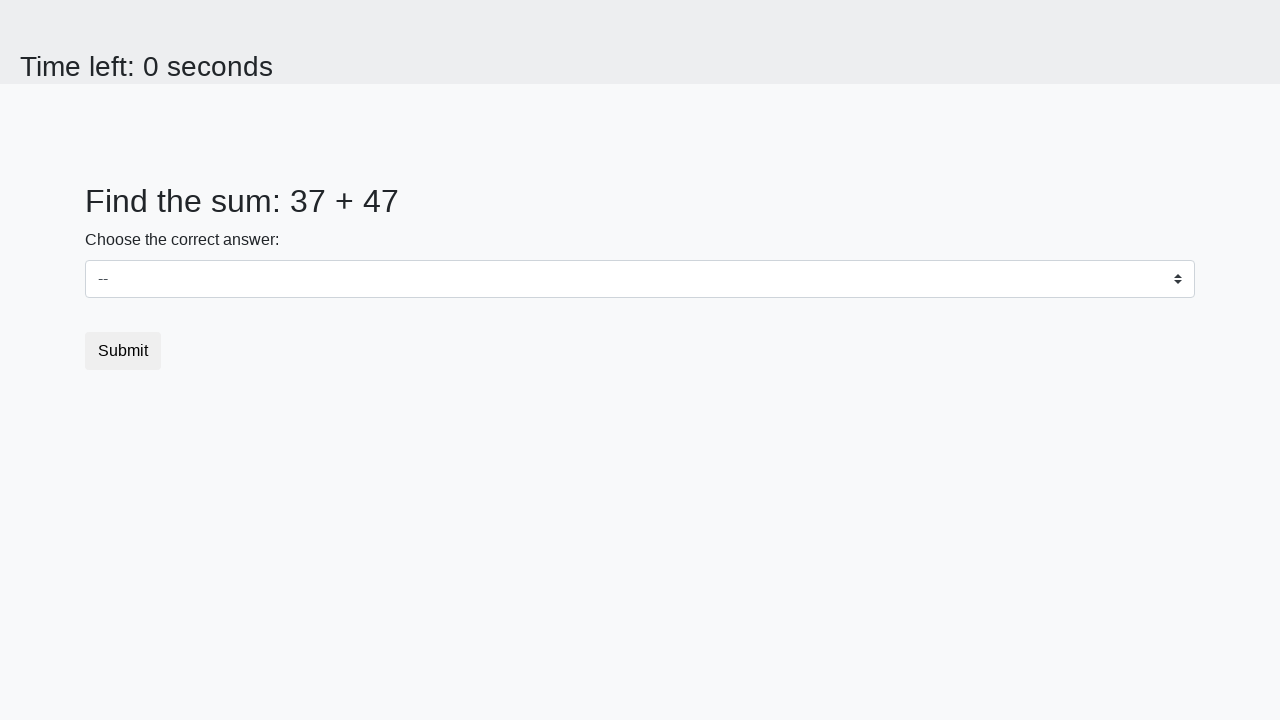

Extracted first number from #num1 element
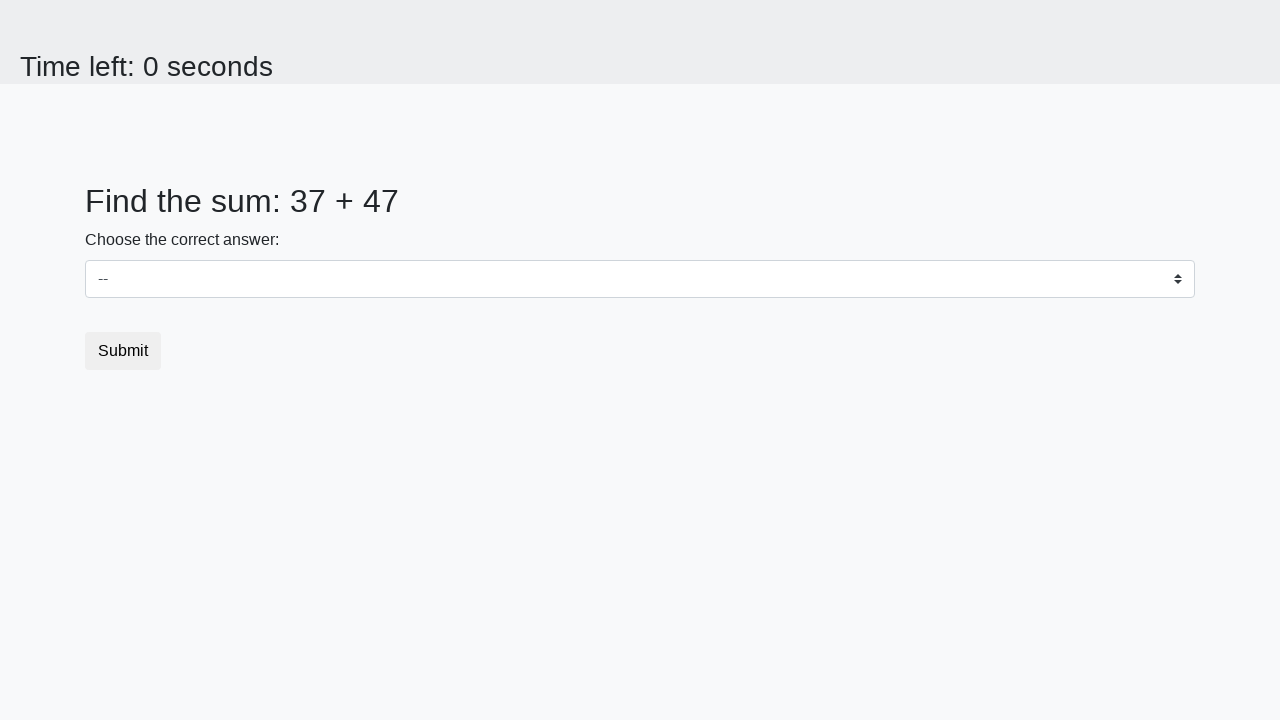

Extracted second number from #num2 element
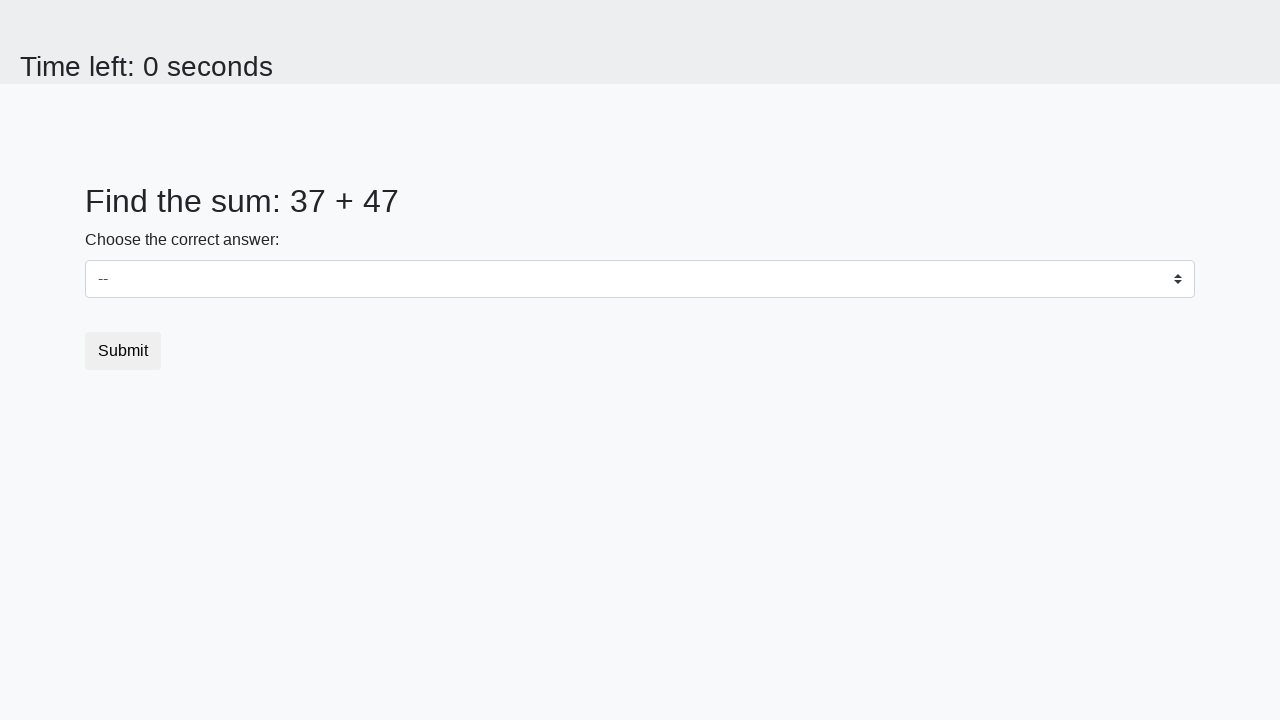

Calculated sum of 37 + 47 = 84
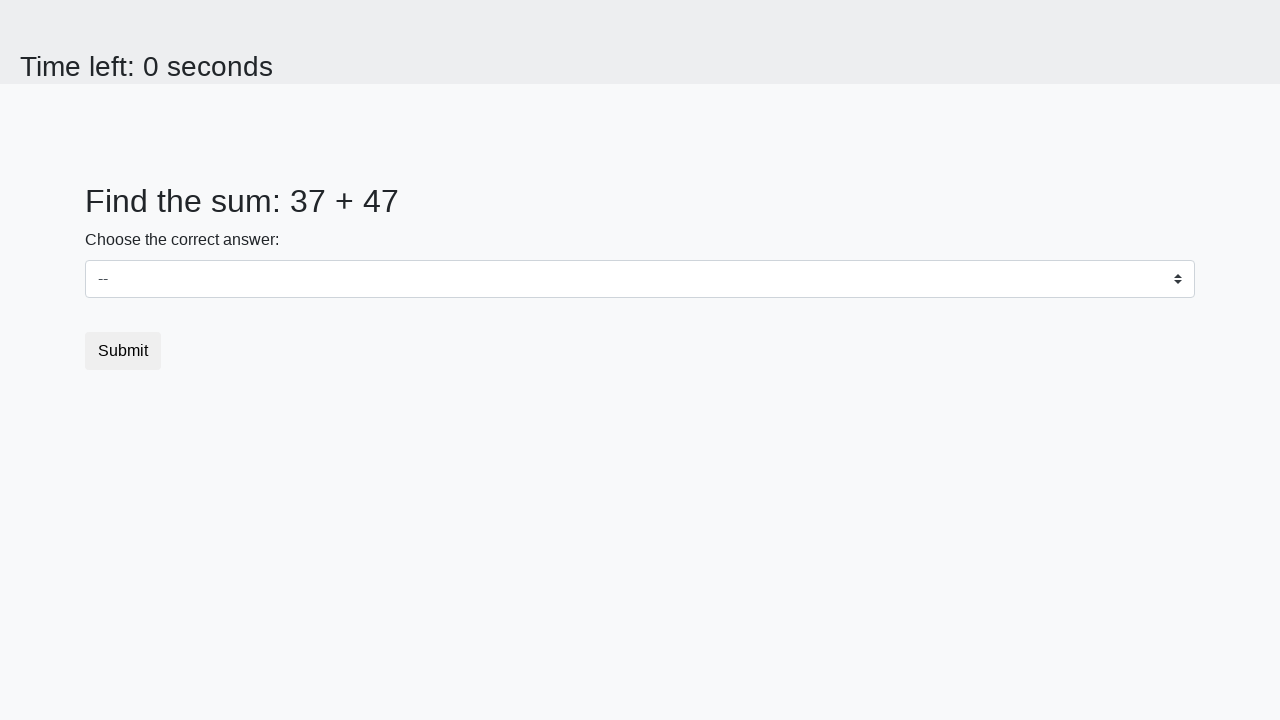

Clicked on the select dropdown to open it at (640, 279) on select.custom-select
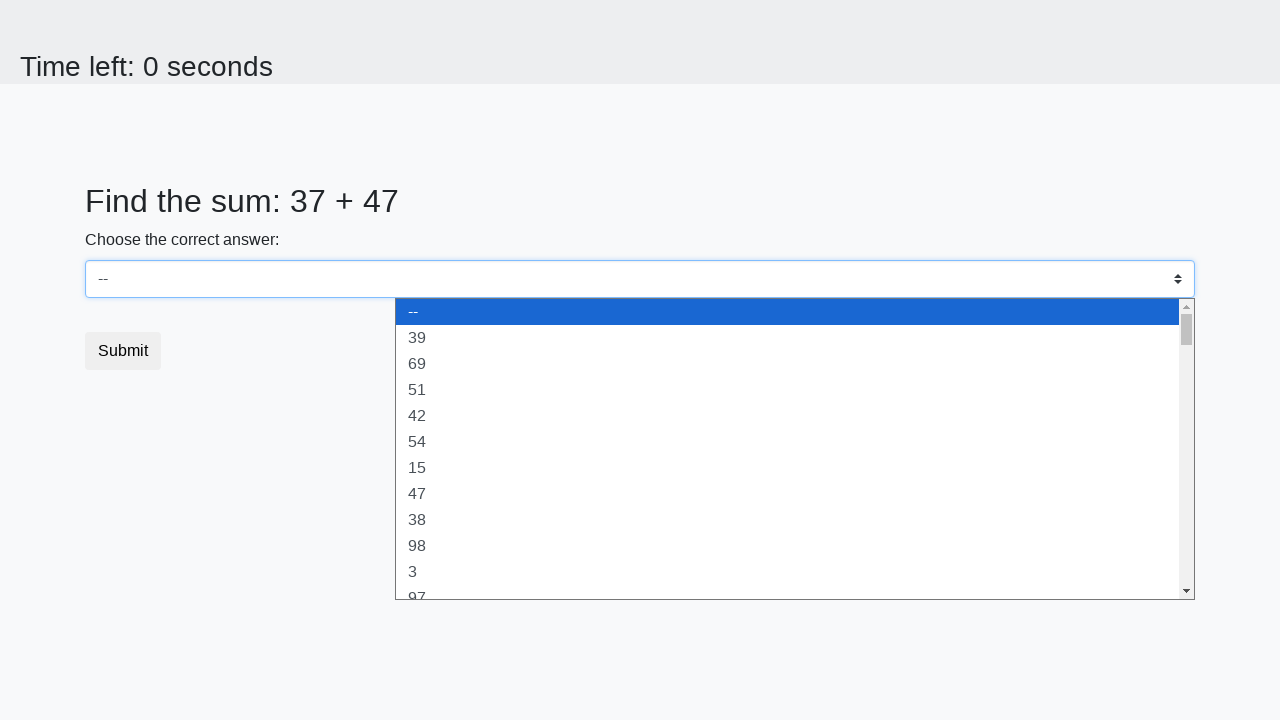

Selected dropdown option with value 84 on select
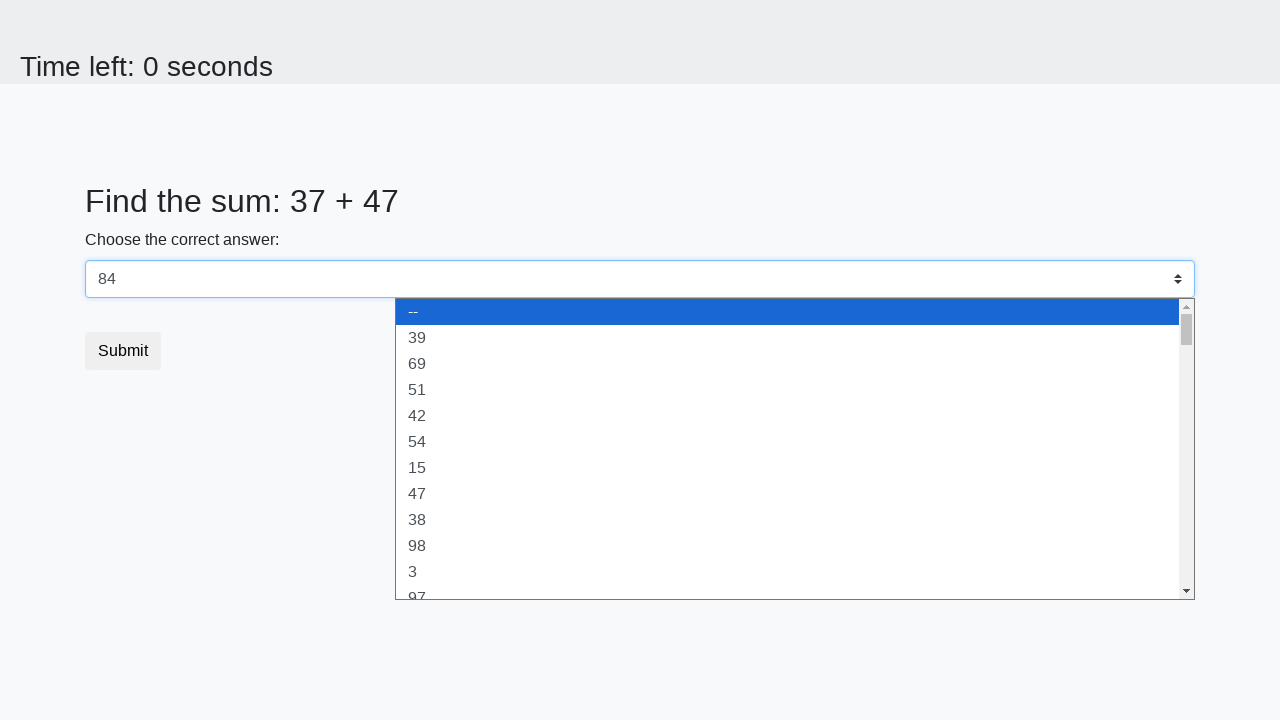

Clicked the submit button at (123, 351) on button.btn
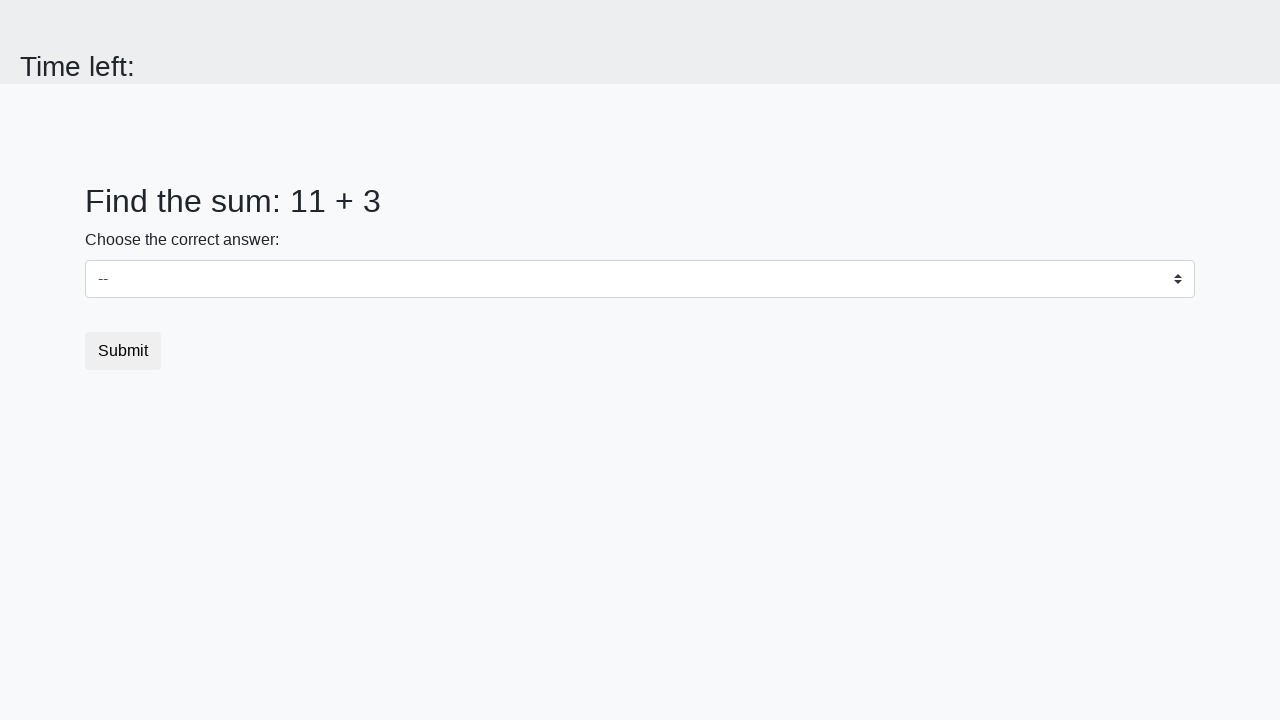

Waited 1000ms for alert to appear
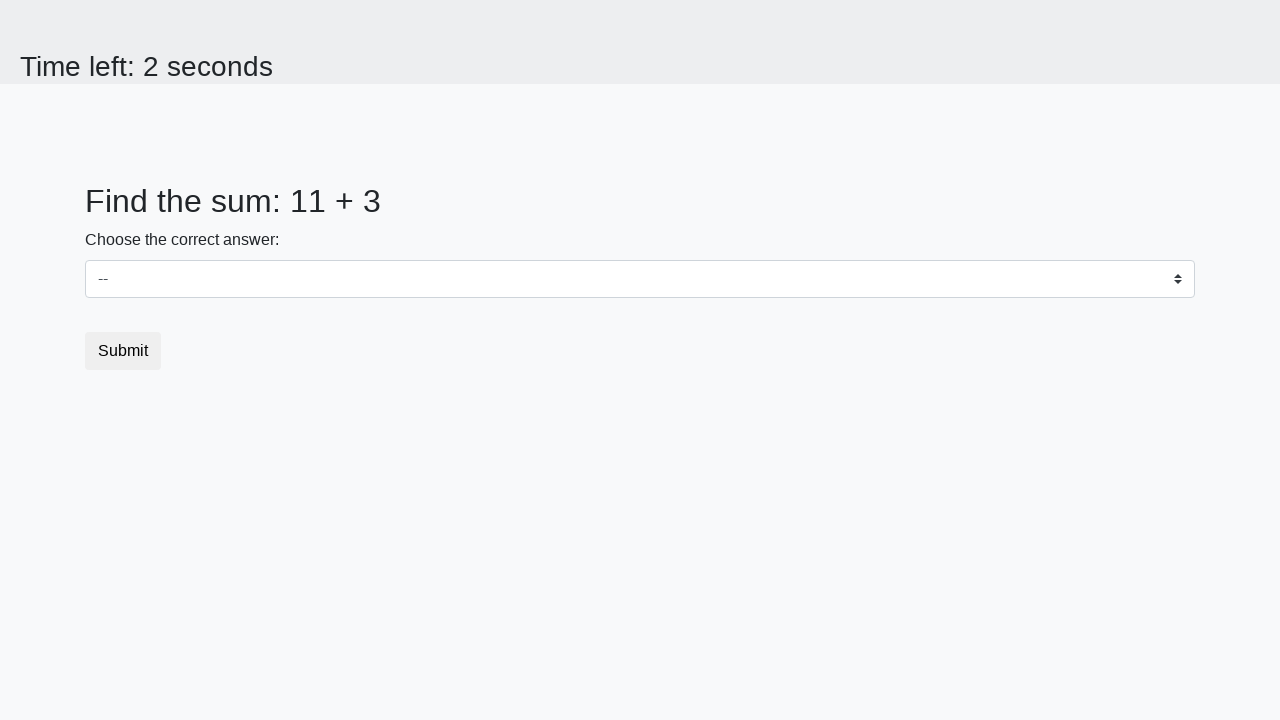

Set up dialog handler to accept alerts
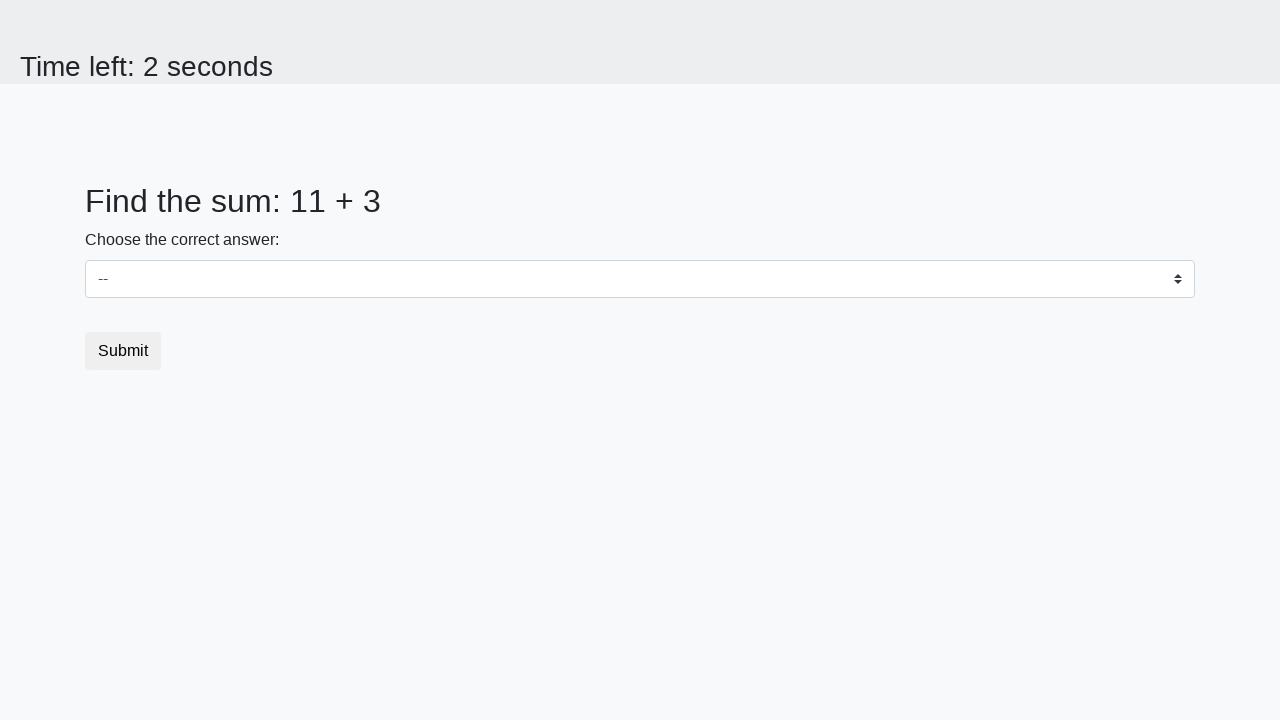

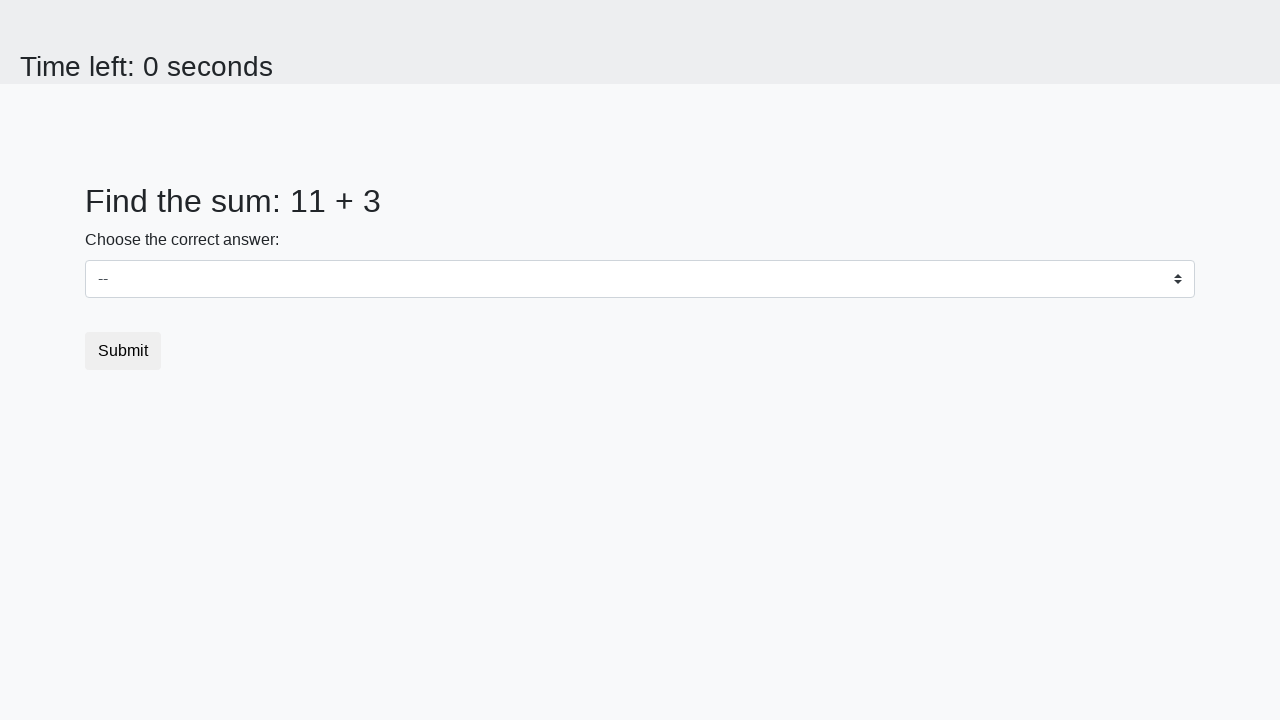